Tests JavaScript confirm dialog by clicking the second button and dismissing the alert

Starting URL: https://the-internet.herokuapp.com/javascript_alerts

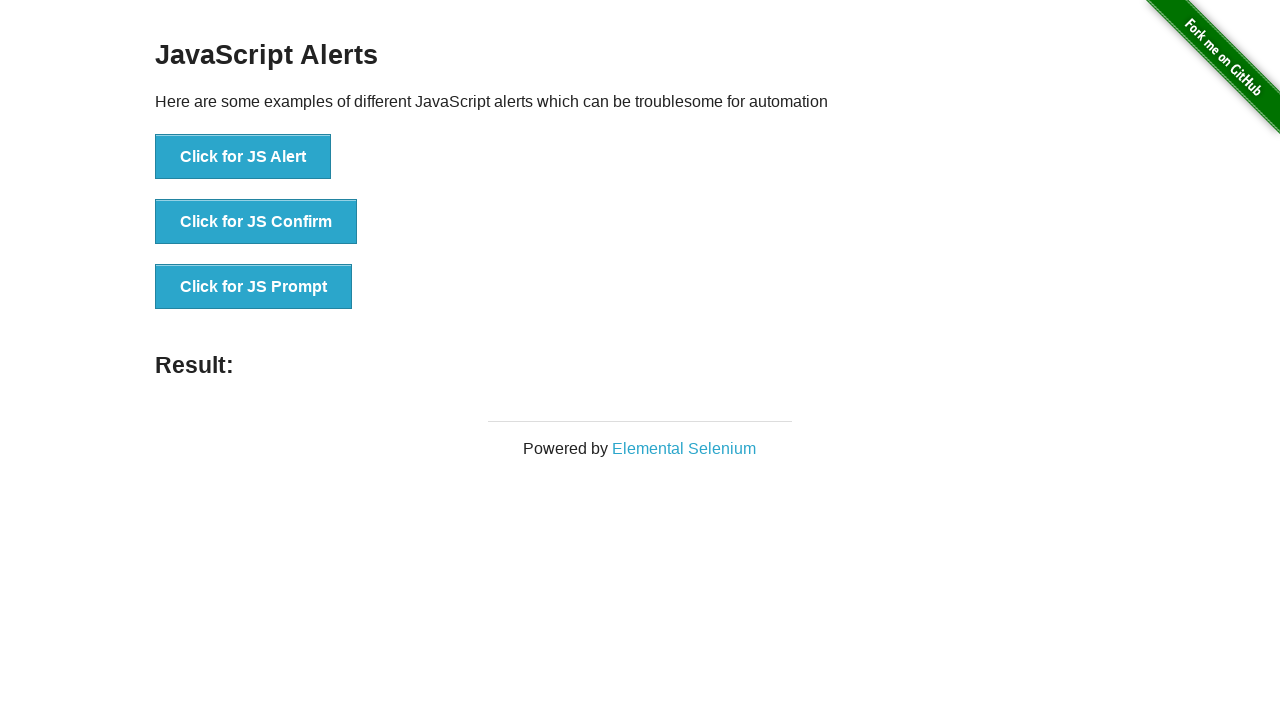

Clicked 'Click for JS Confirm' button to trigger JavaScript confirm dialog at (256, 222) on text='Click for JS Confirm'
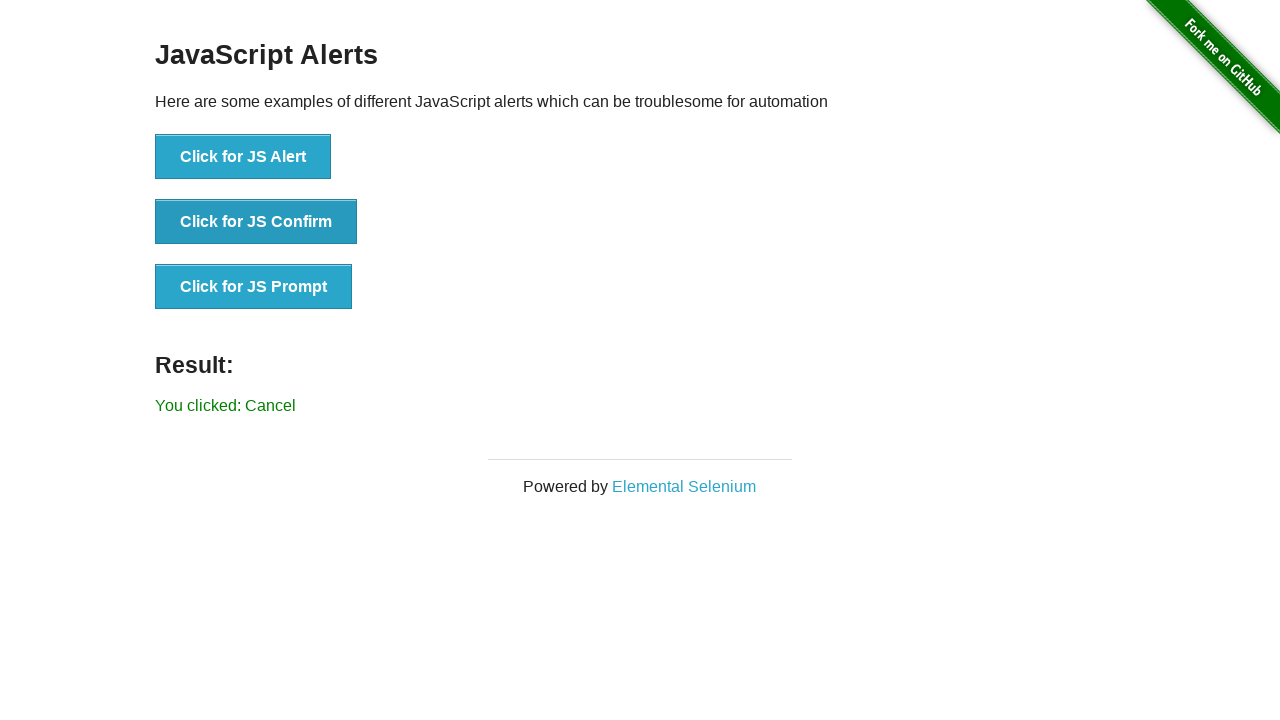

Set up dialog handler to dismiss the confirm dialog
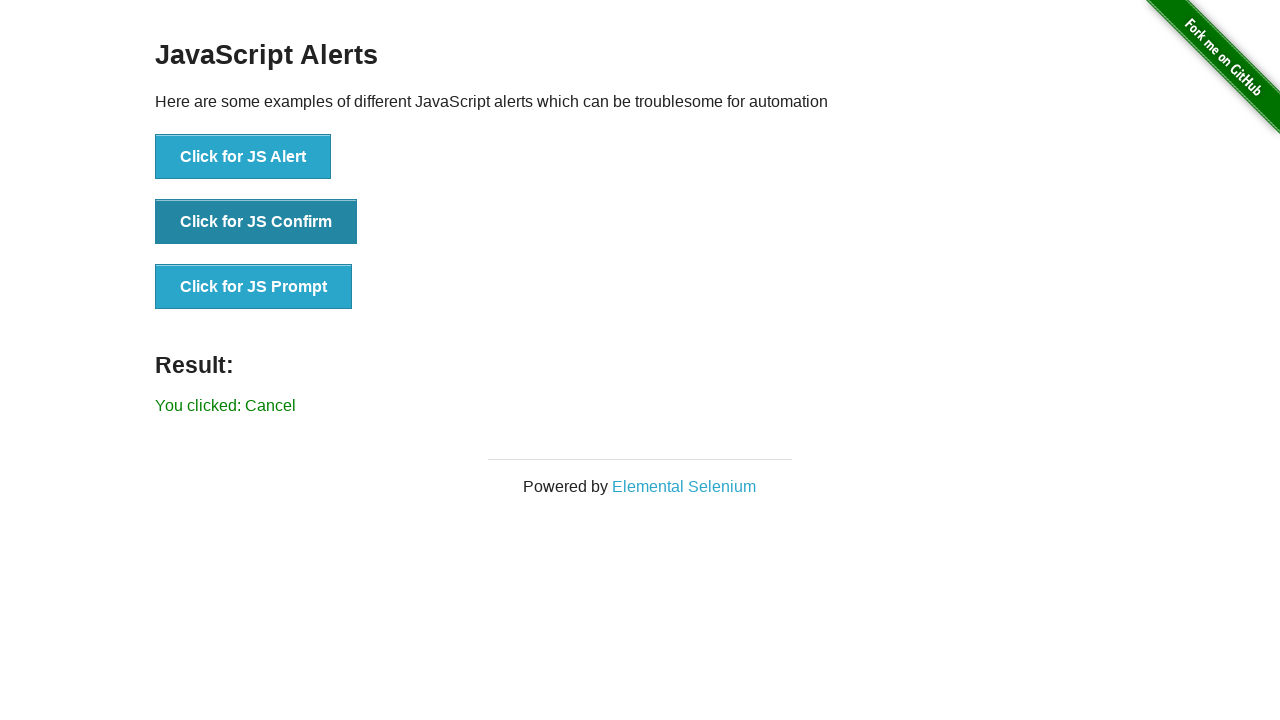

Retrieved result message text content after dismissing dialog
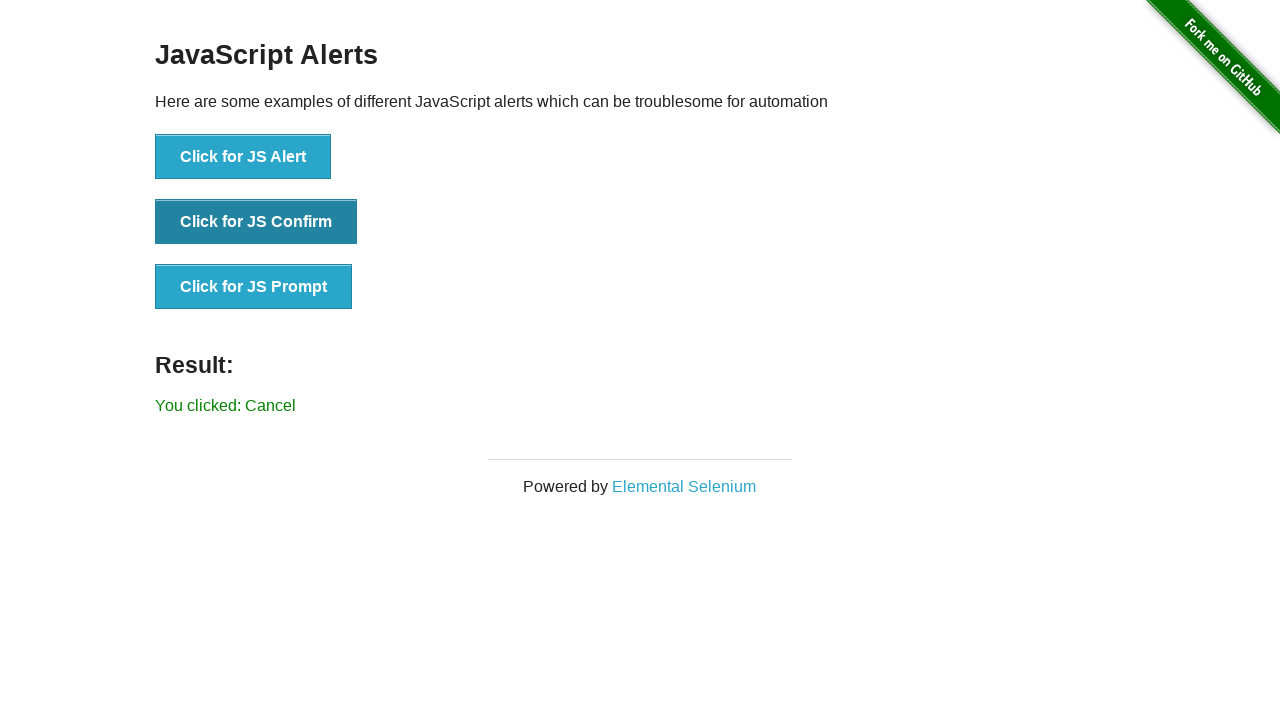

Verified that result message does not contain 'successfuly'
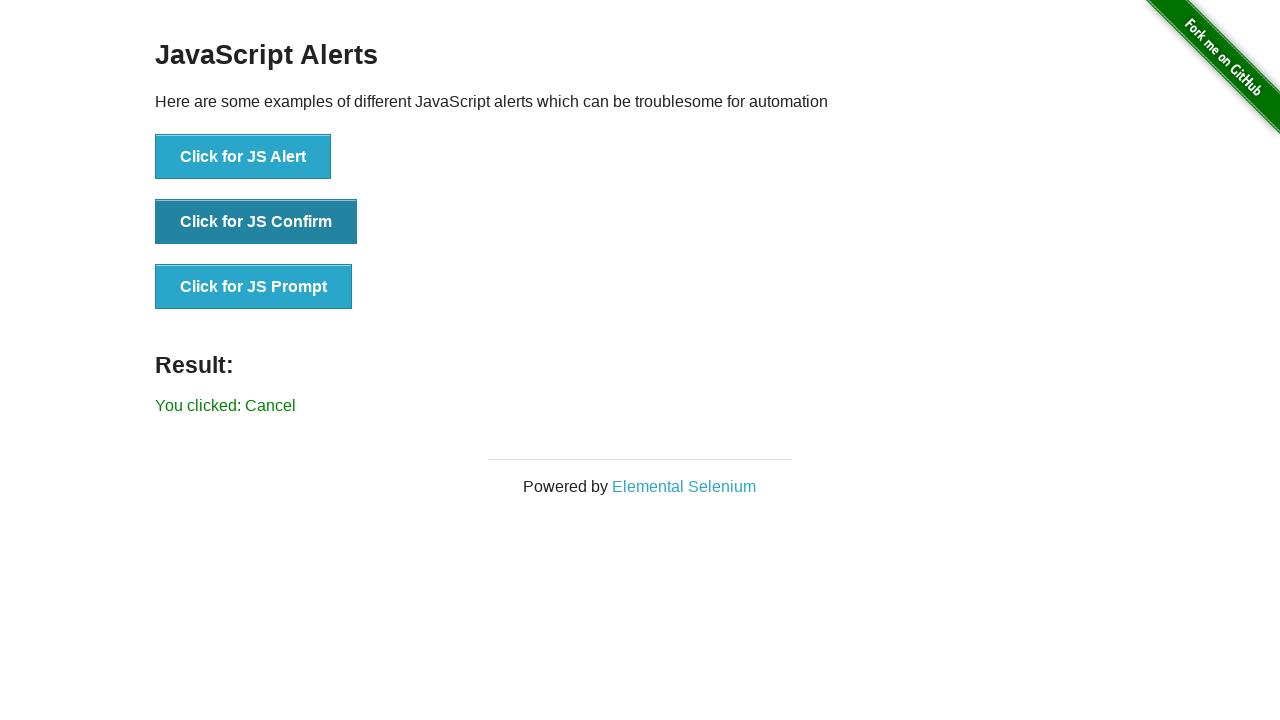

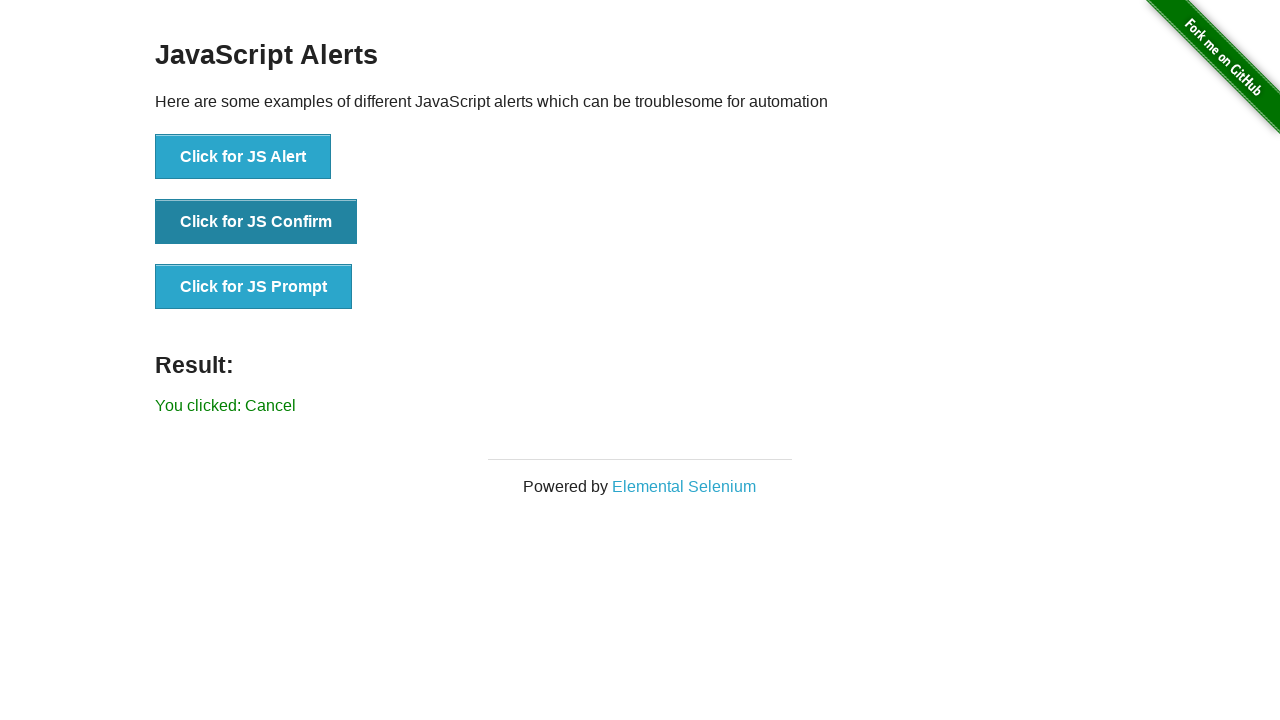